Tests drag and drop functionality by dragging an element from source to destination container

Starting URL: https://seleniumui.moderntester.pl/droppable.php

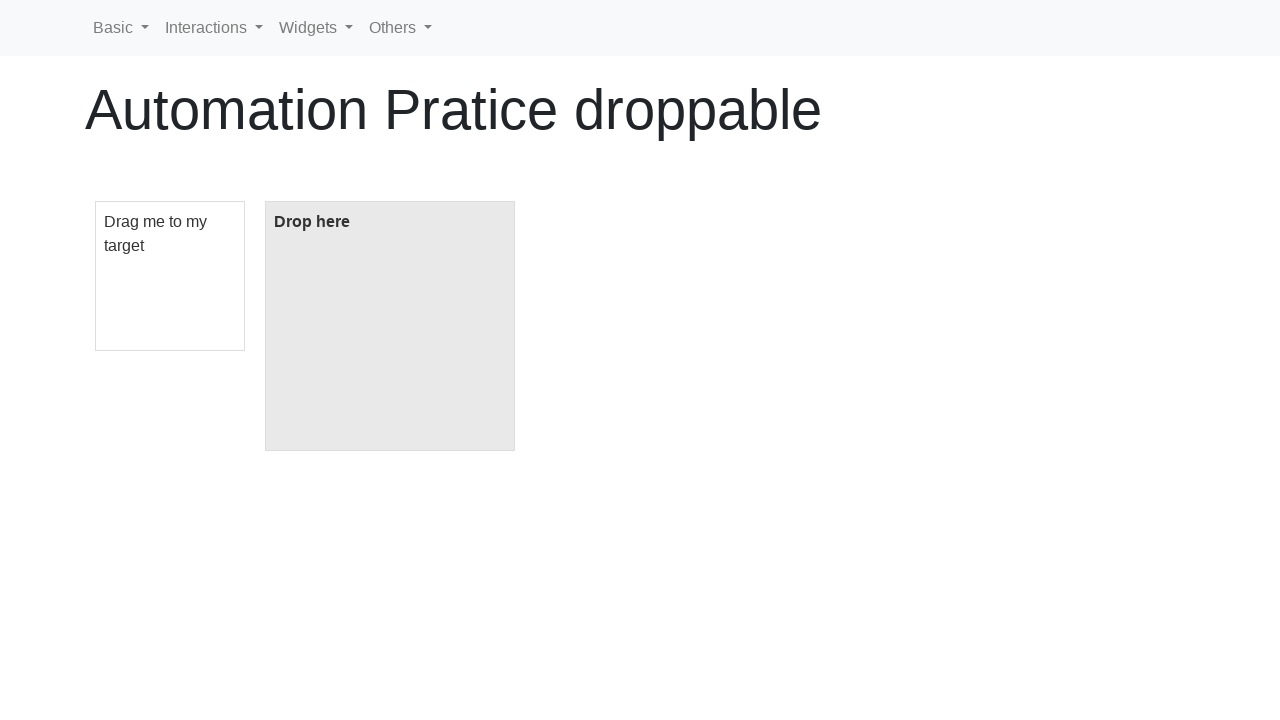

Located draggable element with id 'draggable'
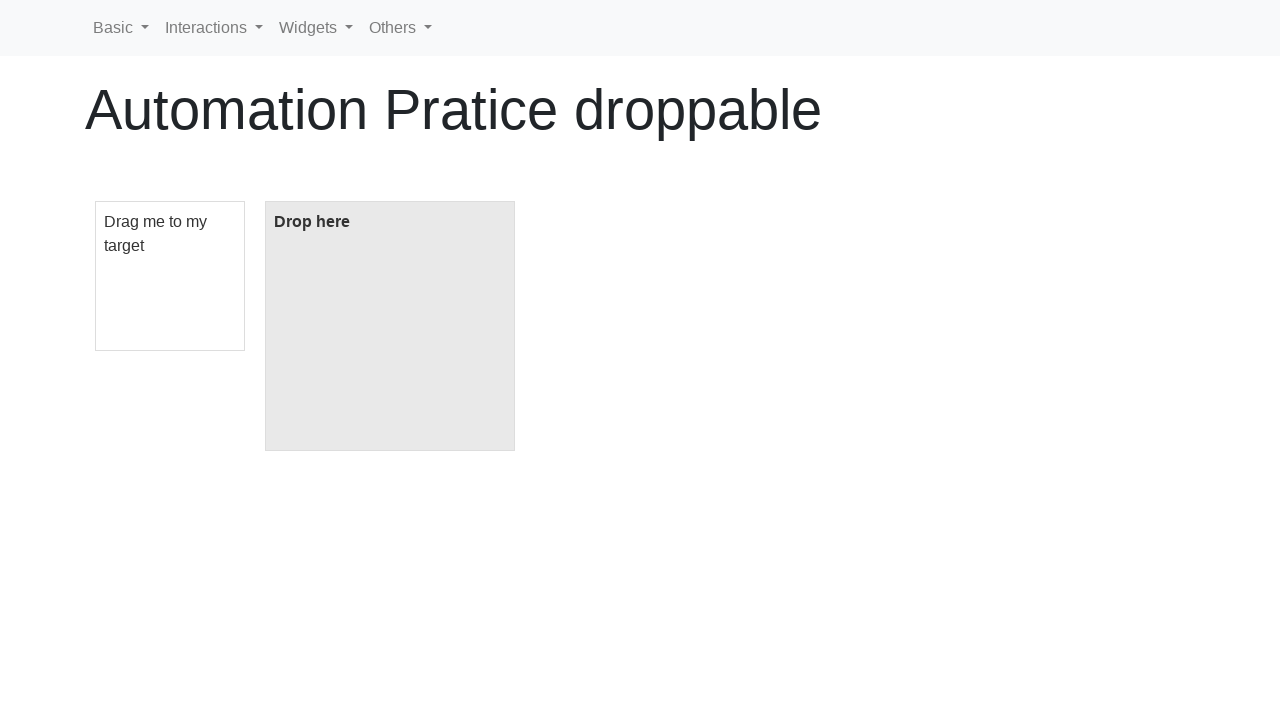

Located droppable element with id 'droppable'
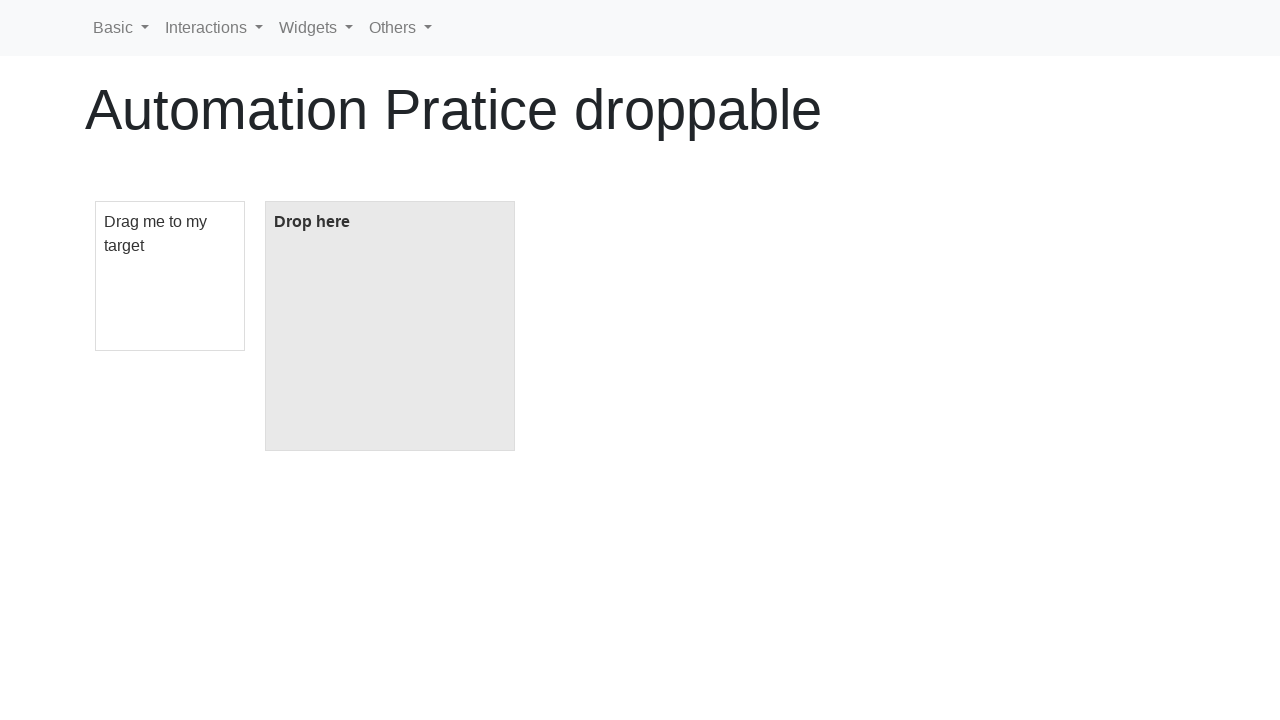

Dragged element from source to destination container at (390, 326)
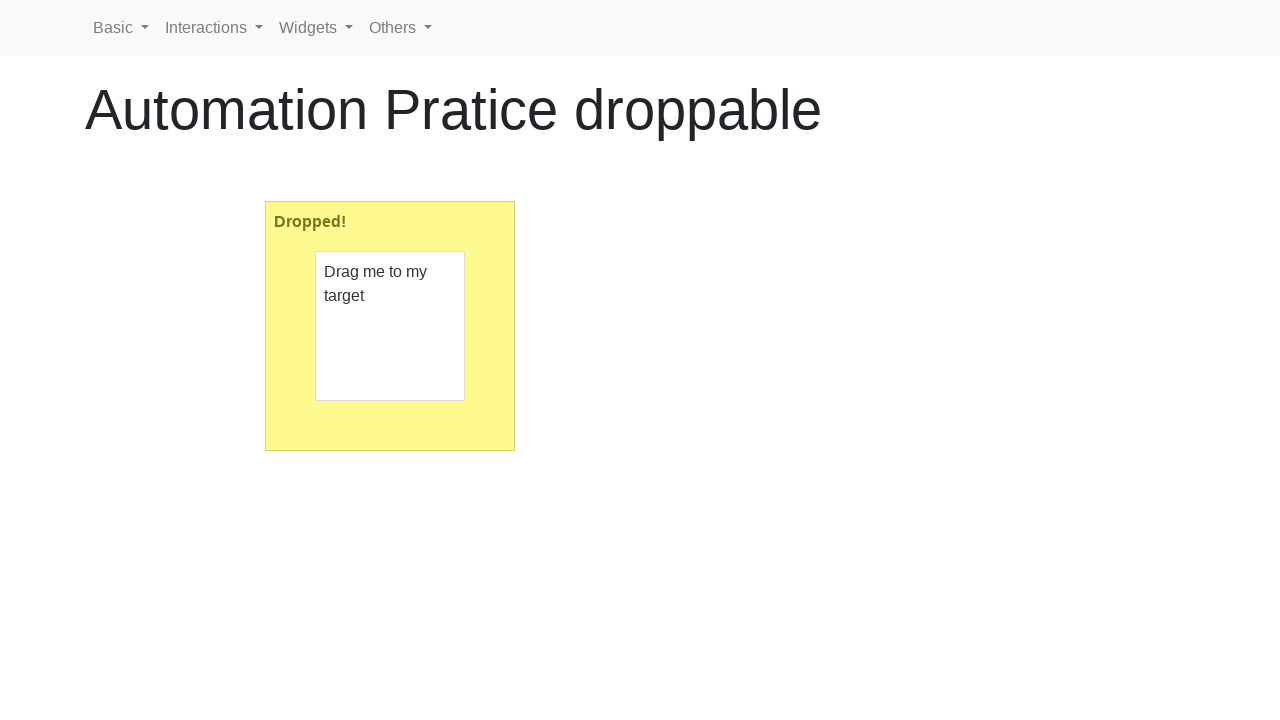

Retrieved text content from drop destination to verify successful drop
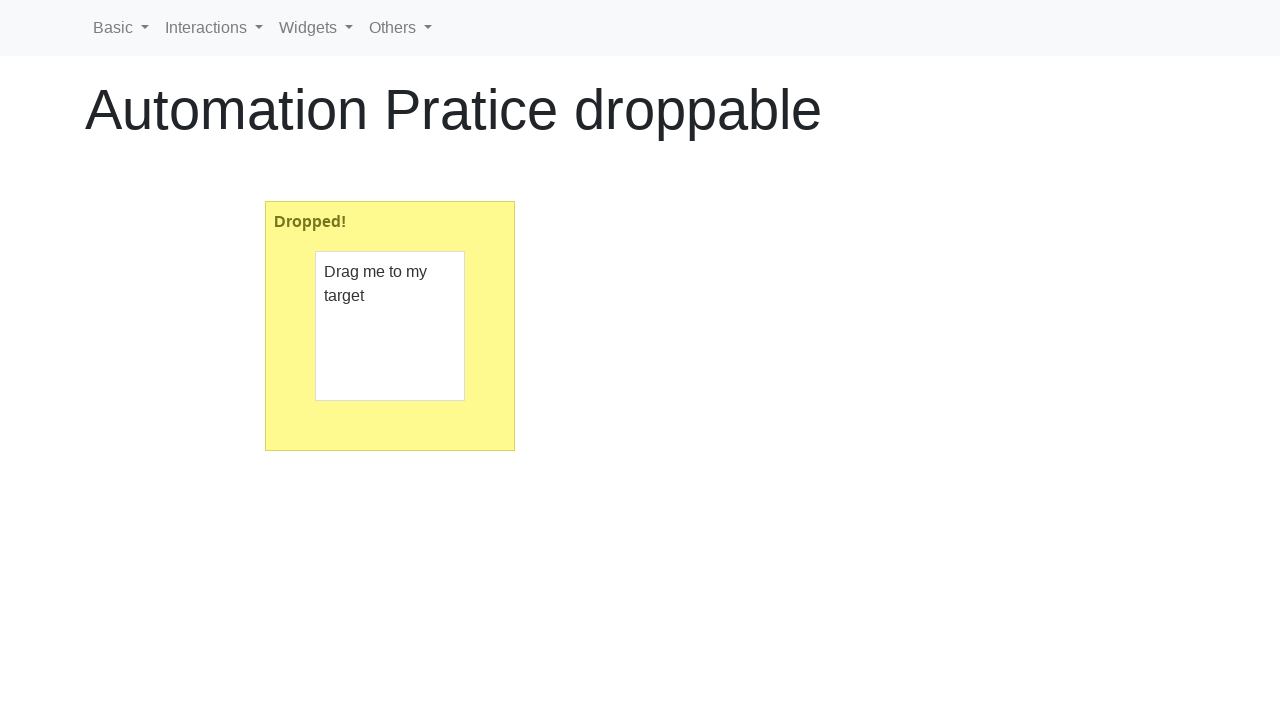

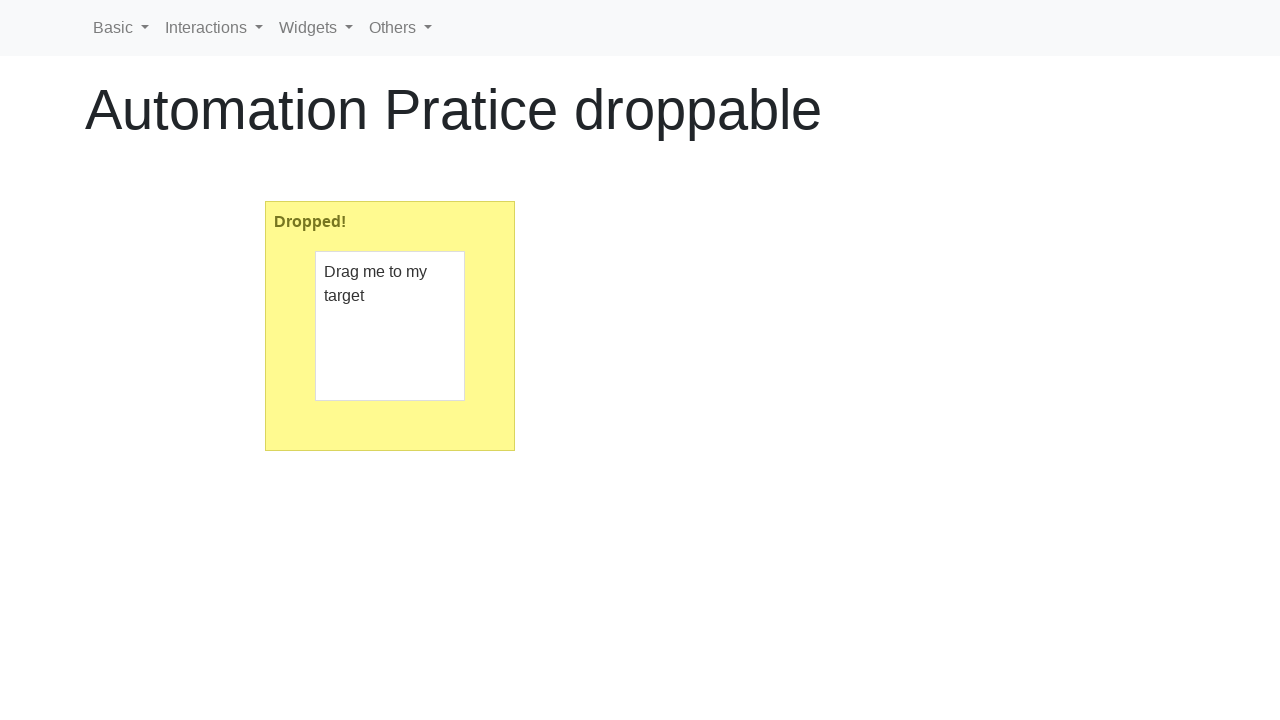